Tests finding a link by its calculated text value, clicking it, then filling out a form with personal information (first name, last name, city, country) and submitting it.

Starting URL: http://suninjuly.github.io/find_link_text

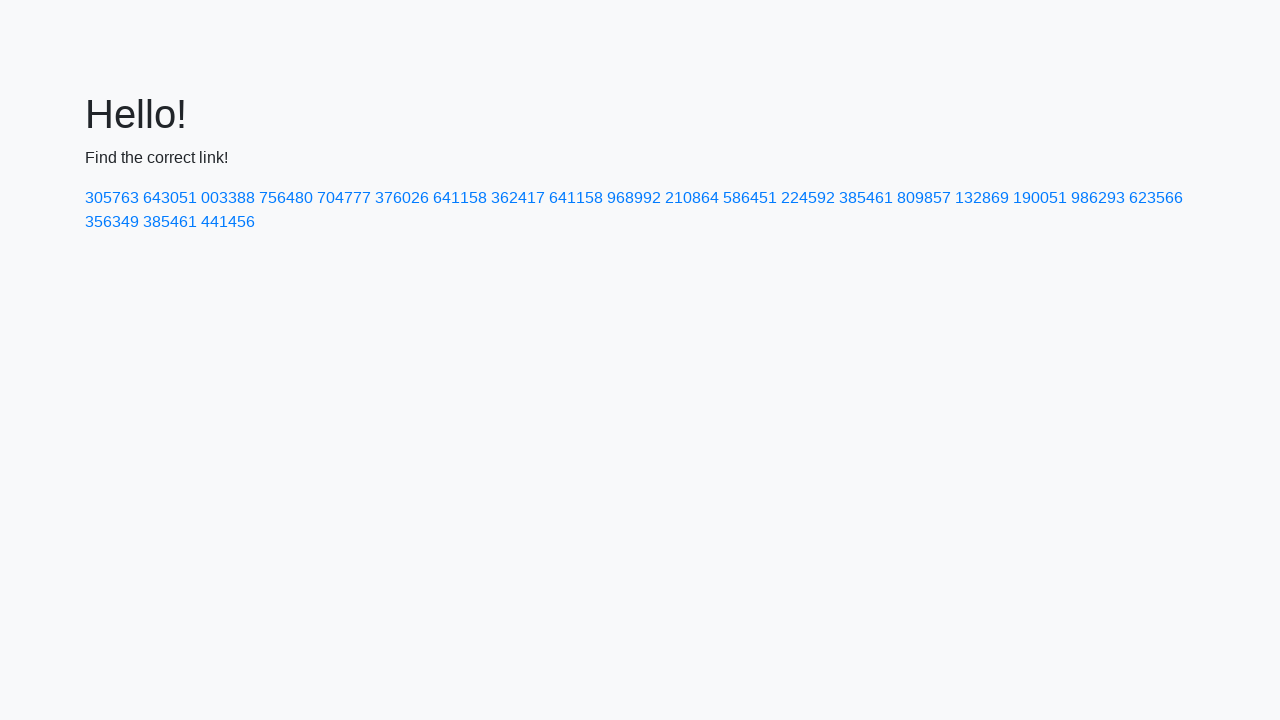

Calculated link text value: 85397
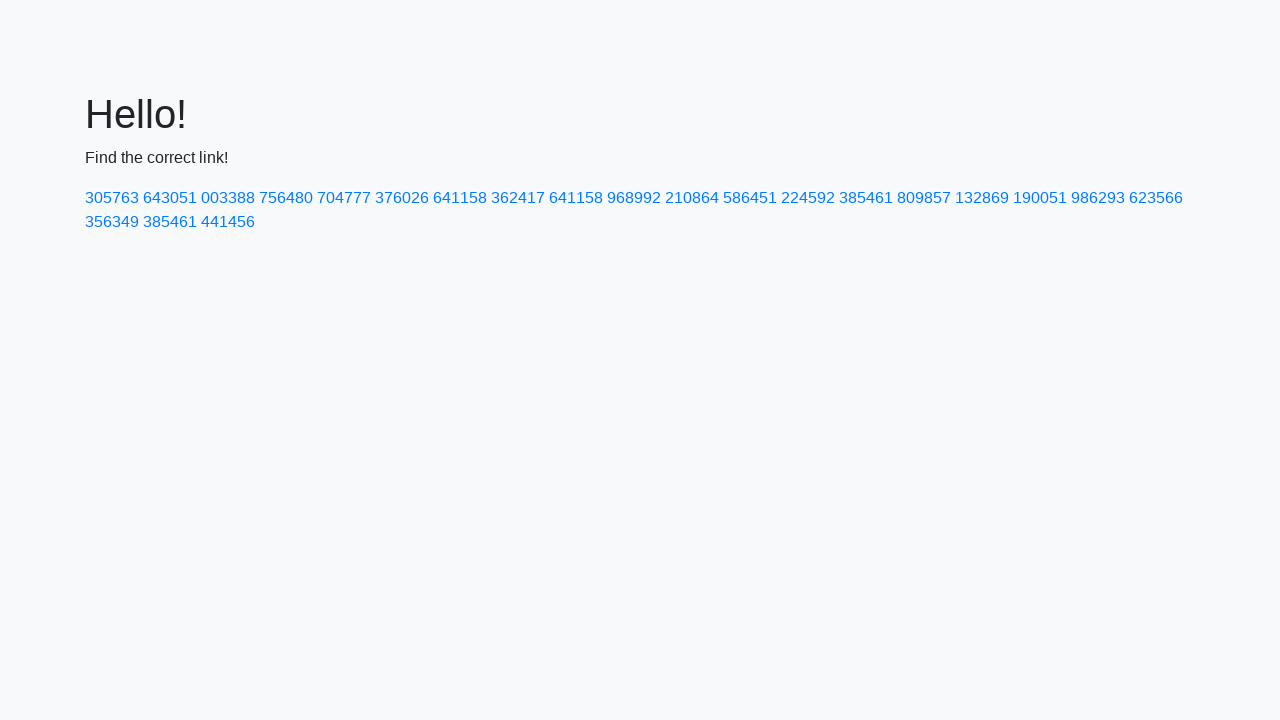

Clicked link with text '224592' at (808, 198) on text=224592
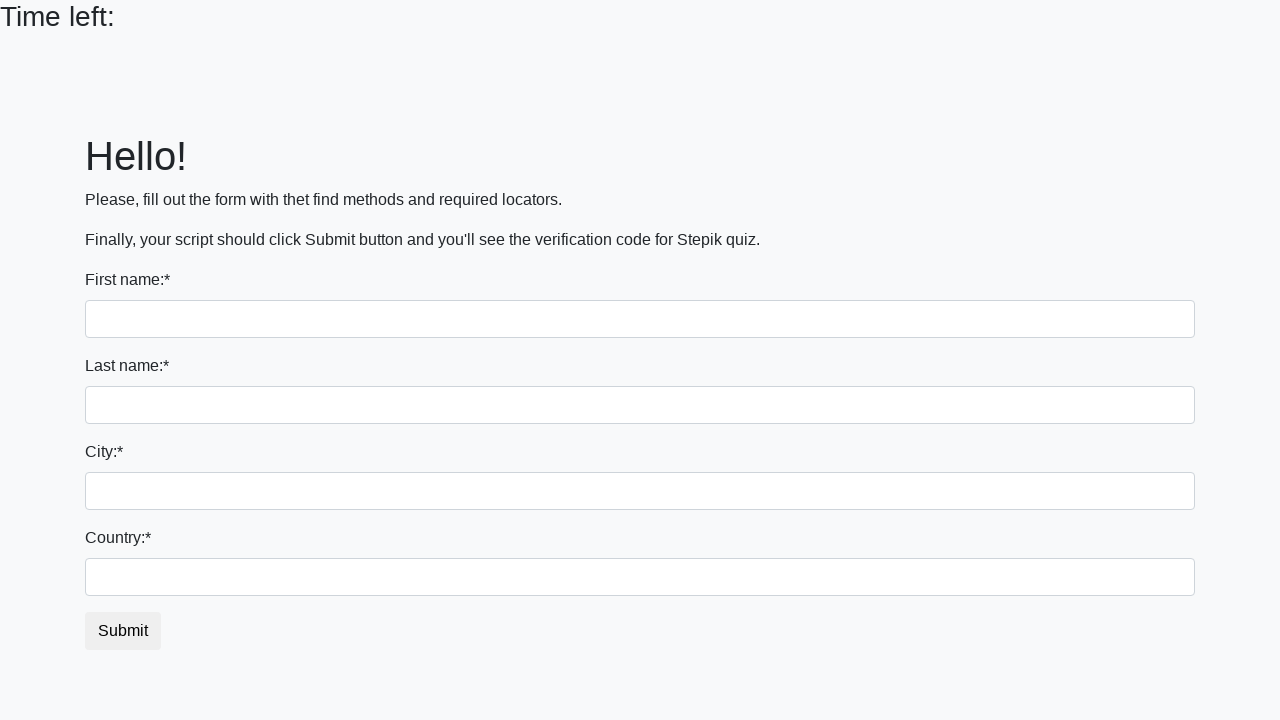

Filled first name field with 'Ivan' on input
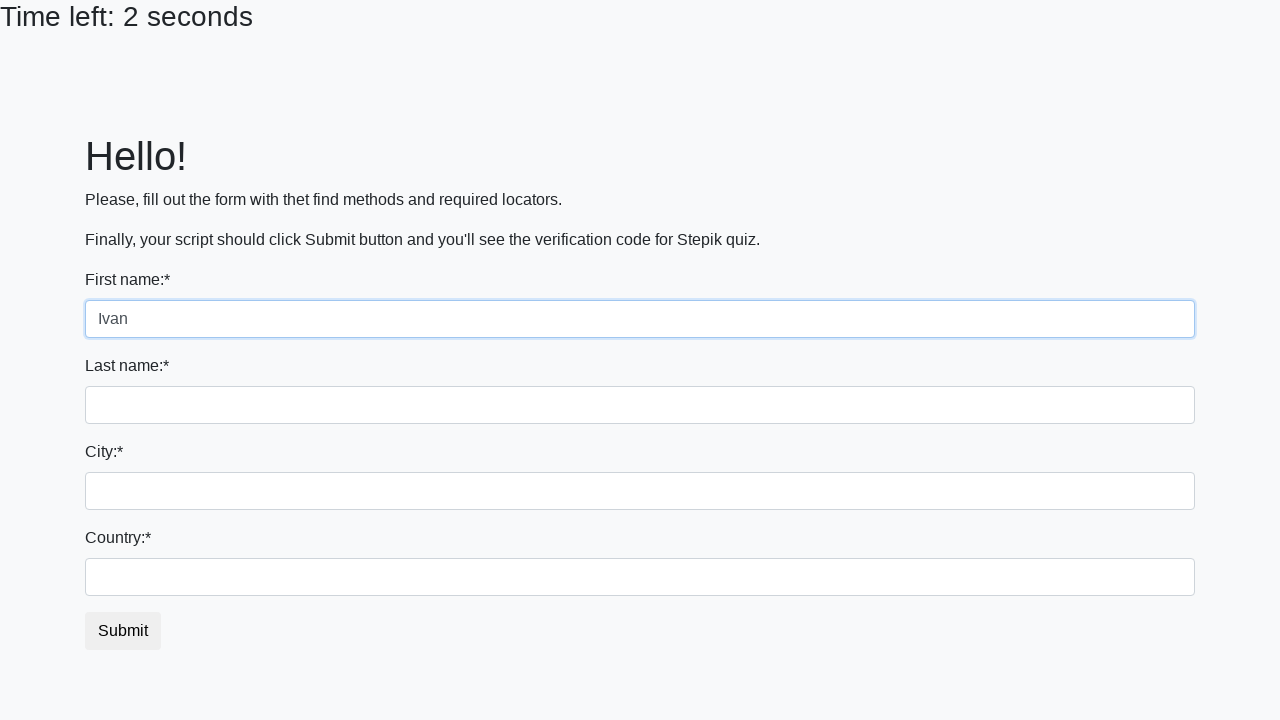

Filled last name field with 'Petrov' on input[name='last_name']
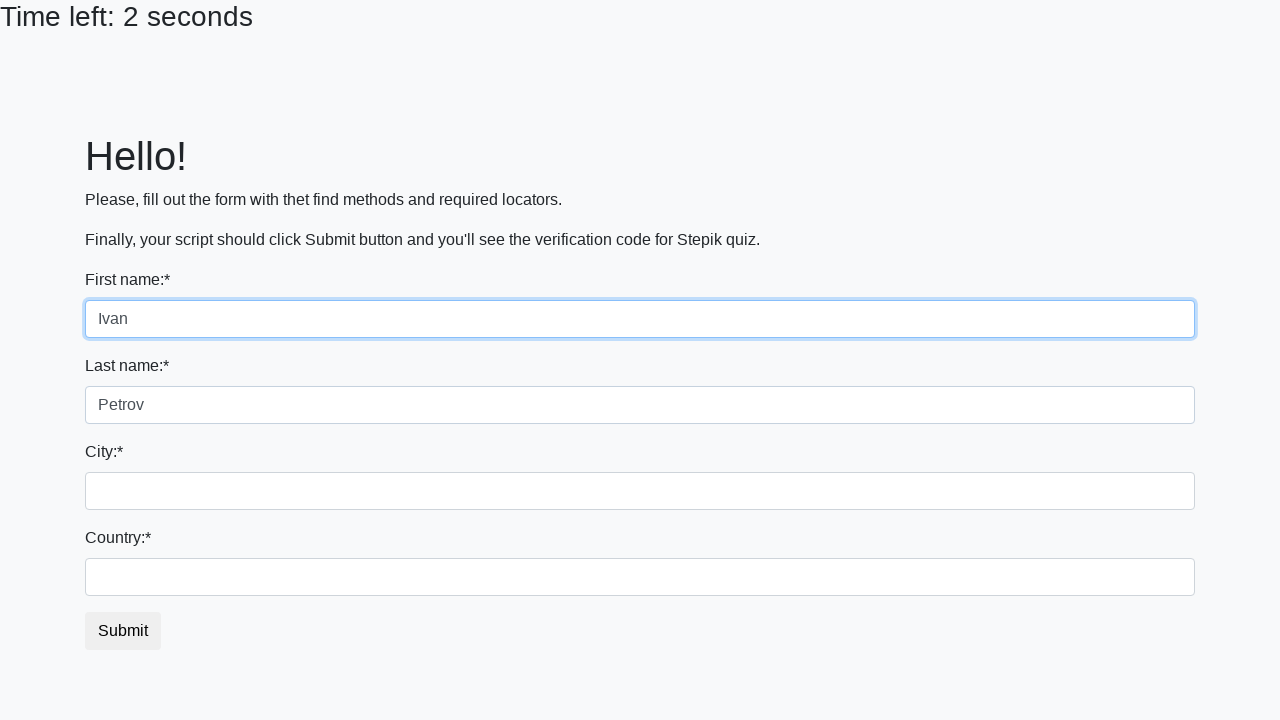

Filled city field with 'Smolensk' on .city
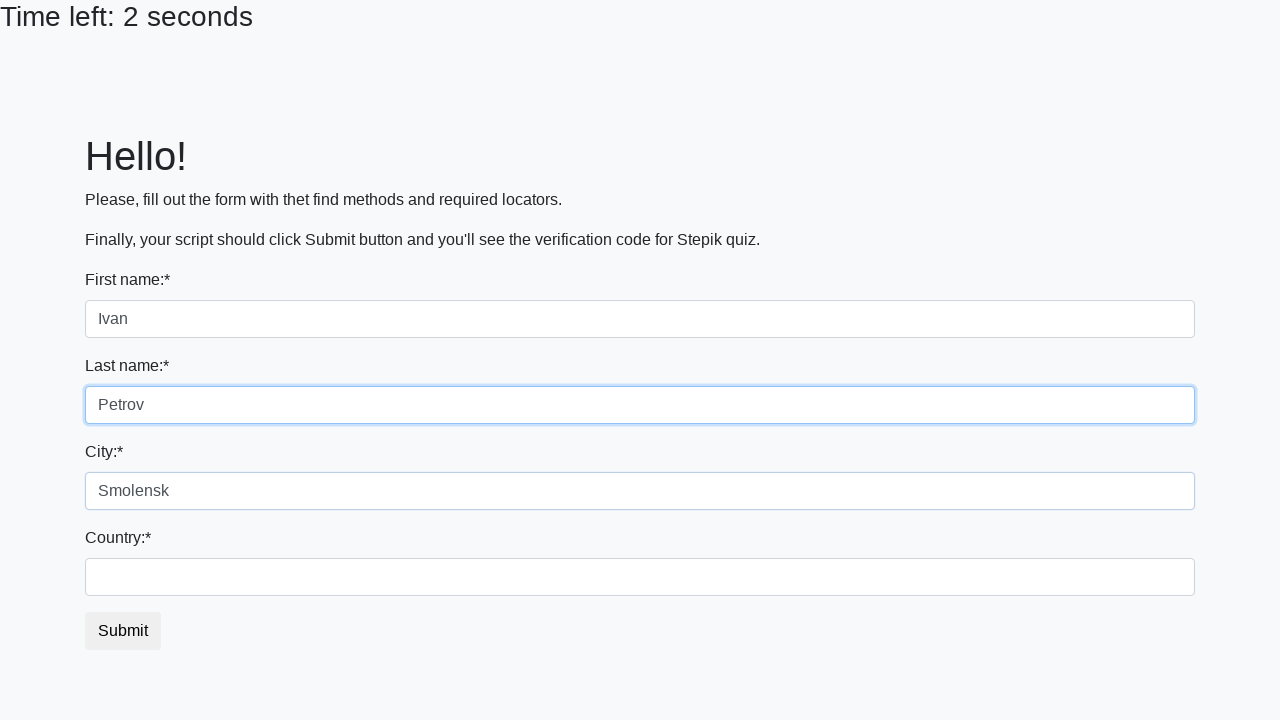

Filled country field with 'Russia' on #country
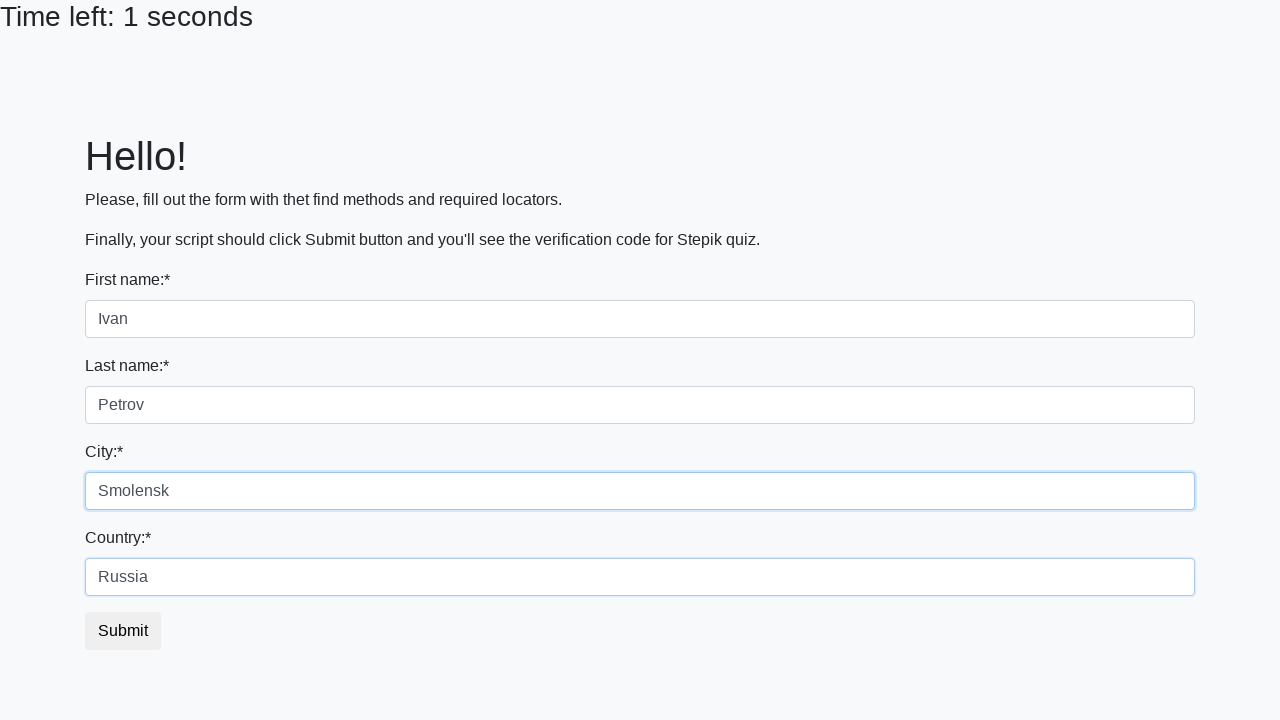

Clicked submit button at (123, 631) on button.btn
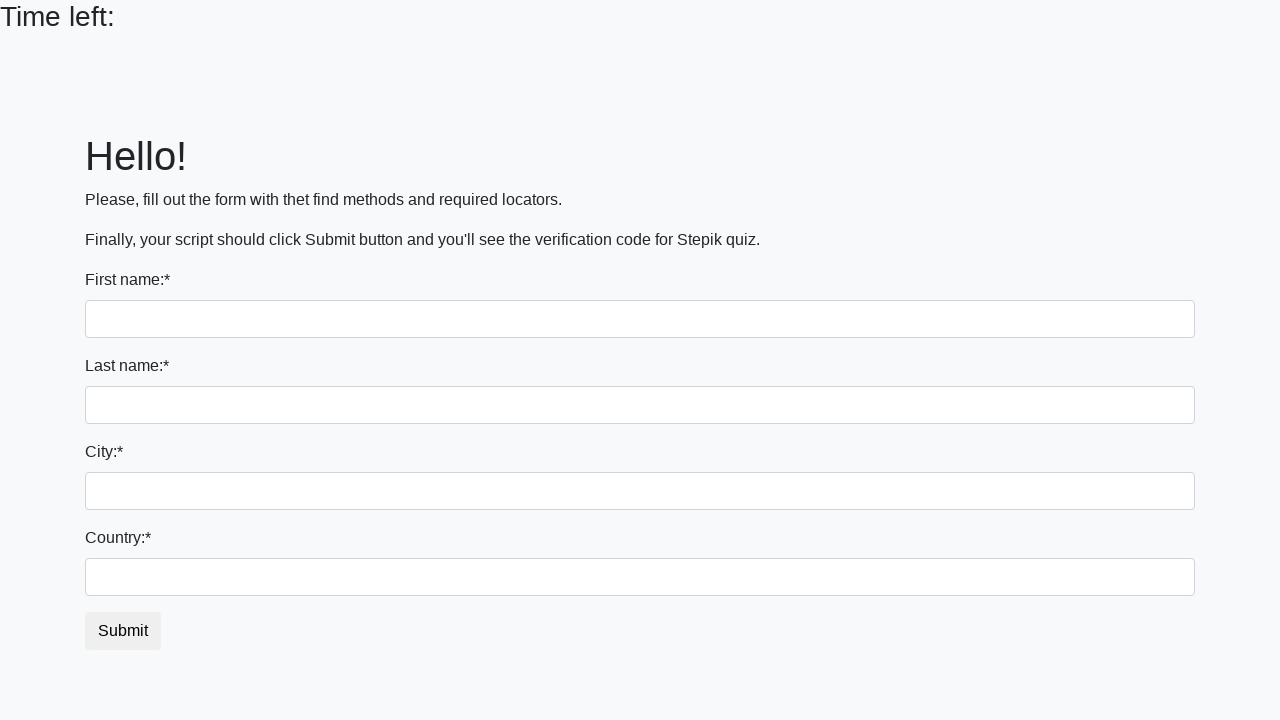

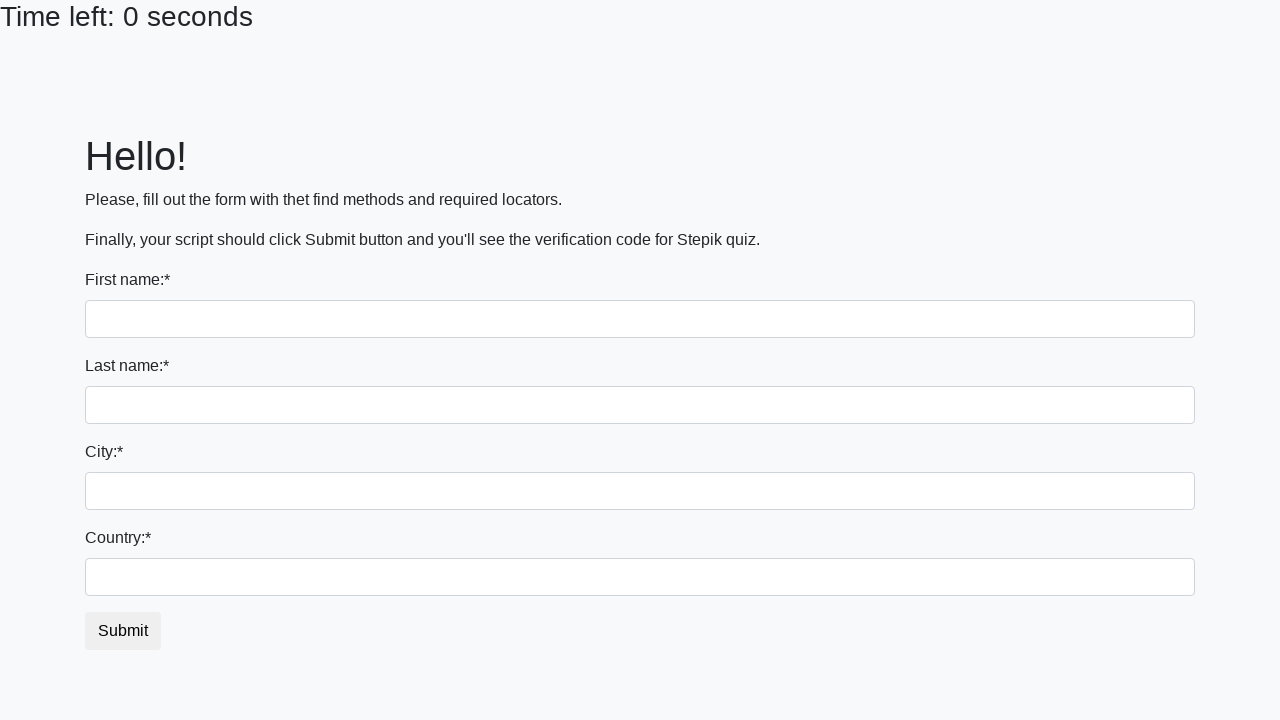